Tests basic HTML form controls including radio buttons, checkboxes, buttons, and links on a tutorial page by clicking various elements and navigating via a link.

Starting URL: https://www.hyrtutorials.com/p/basic-controls.html

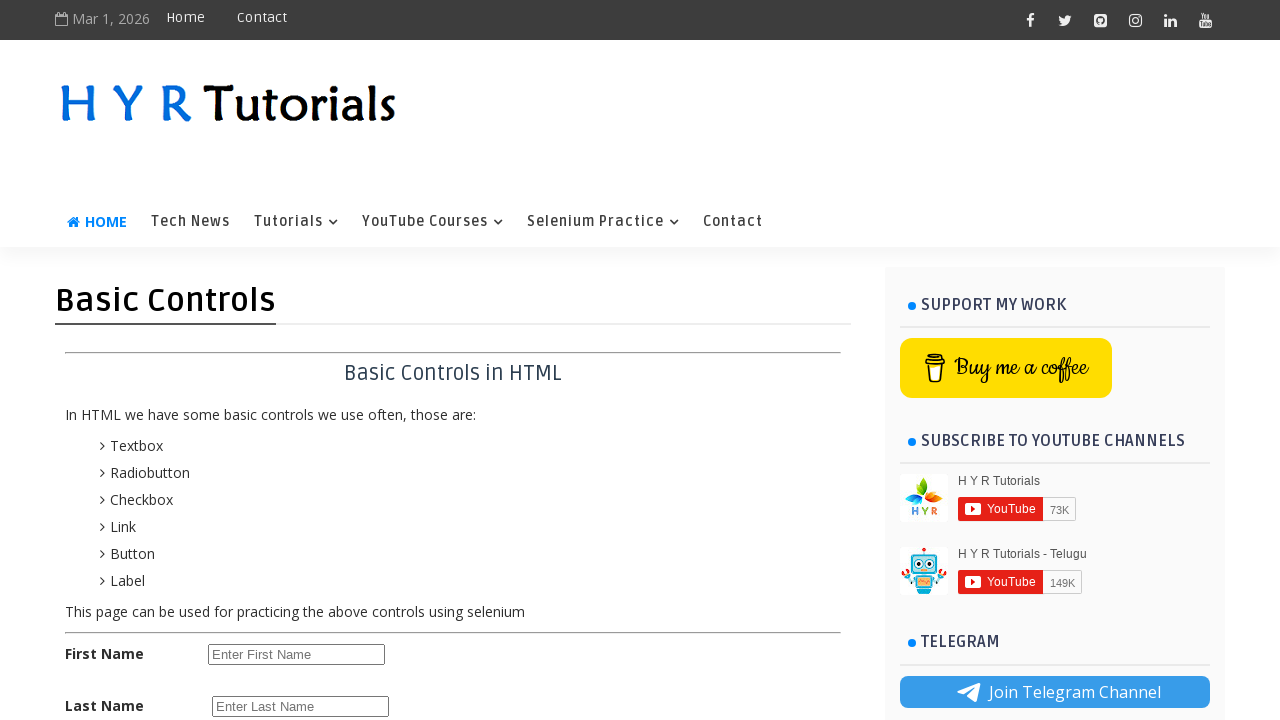

Clicked female radio button at (286, 426) on #femalerb
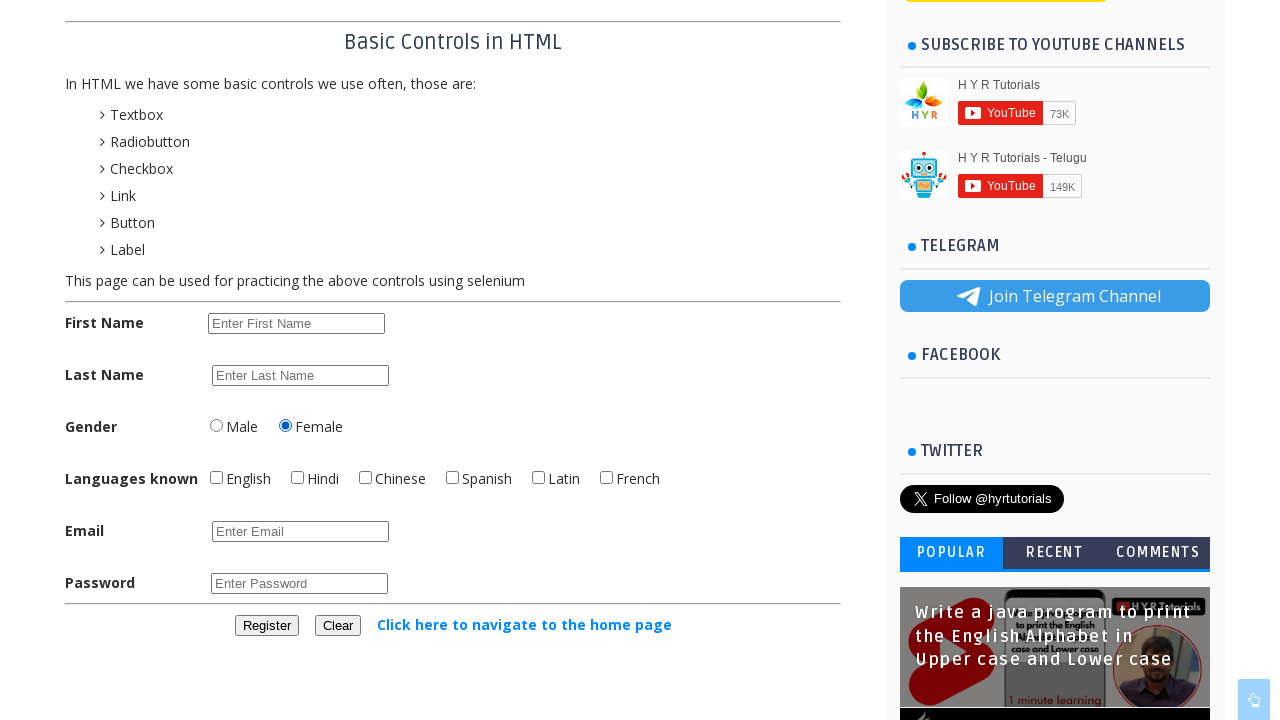

Clicked English checkbox to check it at (216, 478) on #englishchbx
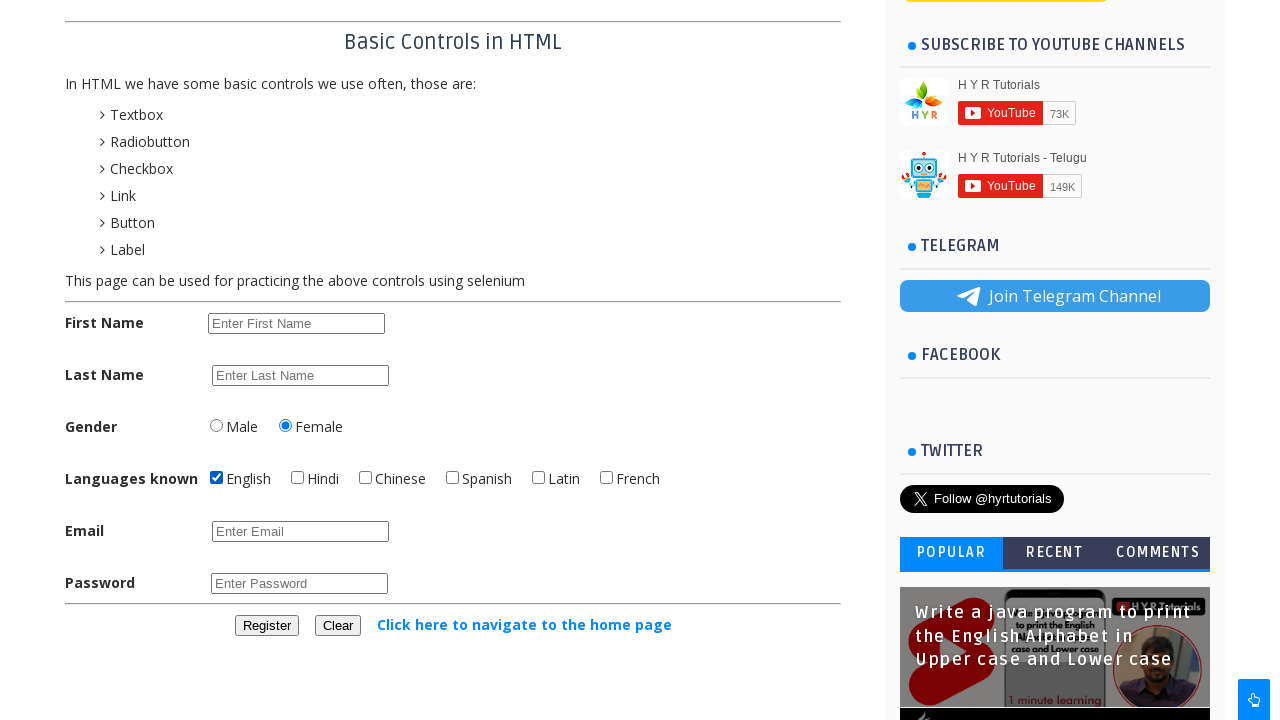

Clicked Hindi checkbox to check it at (298, 478) on #hindichbx
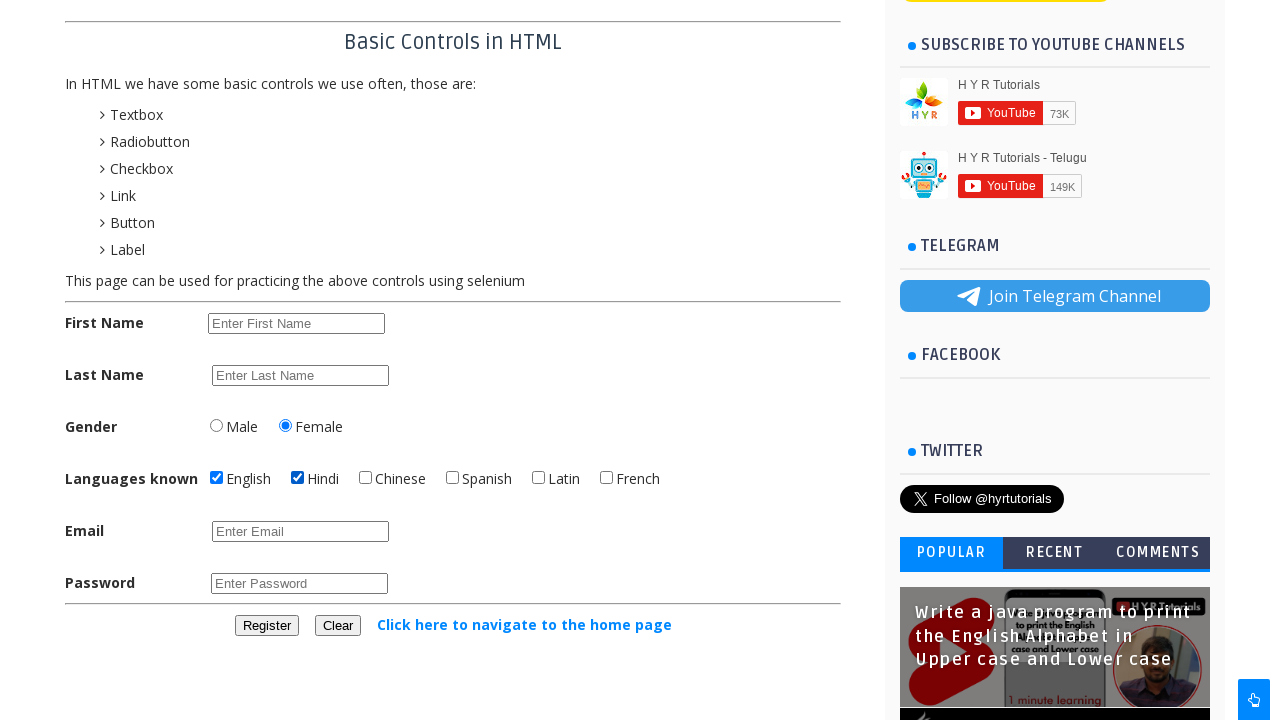

Clicked Hindi checkbox again to uncheck it at (298, 478) on #hindichbx
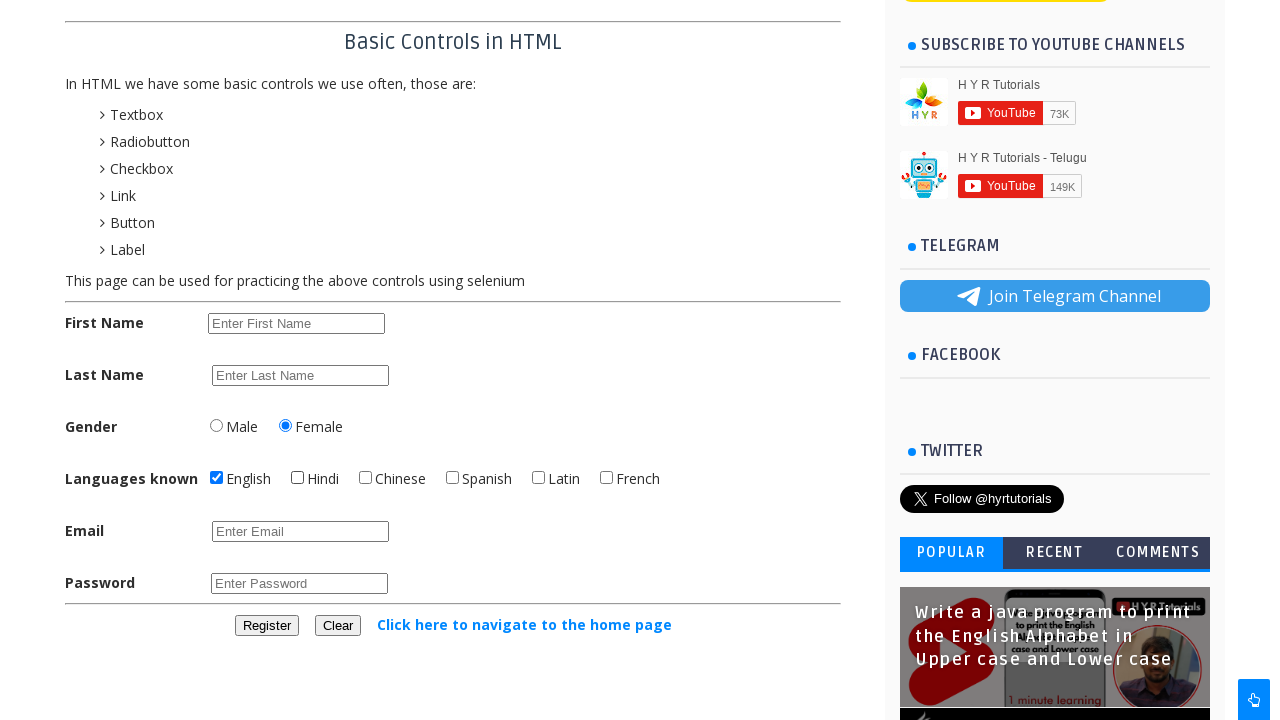

Clicked register button at (266, 626) on #registerbtn
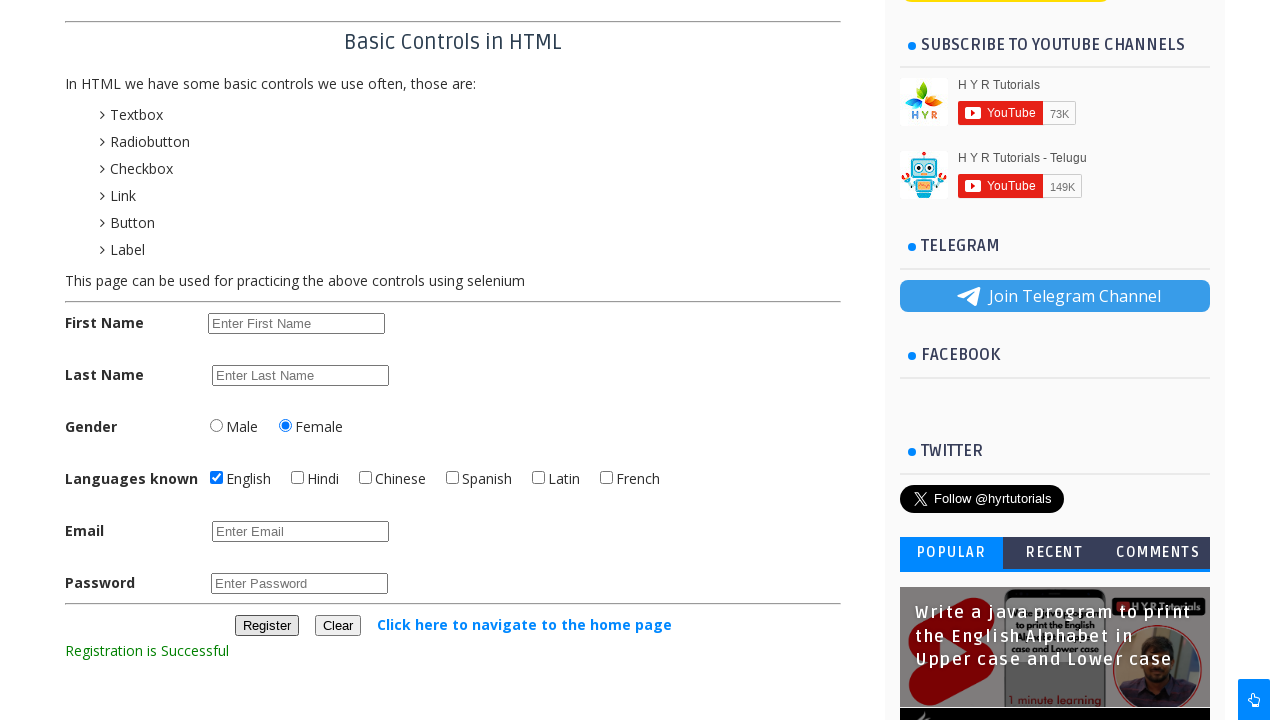

Clicked link to navigate to home page at (524, 624) on text=Click here to navigate to the home page
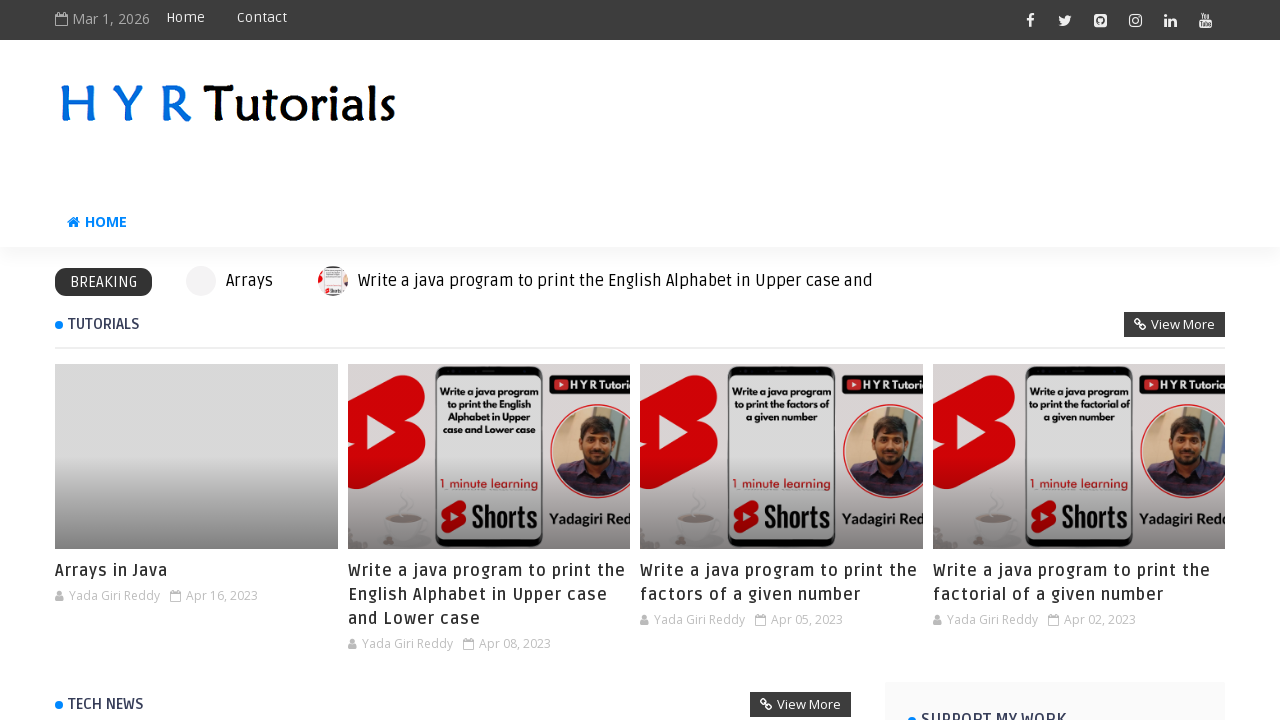

Page load completed after navigation
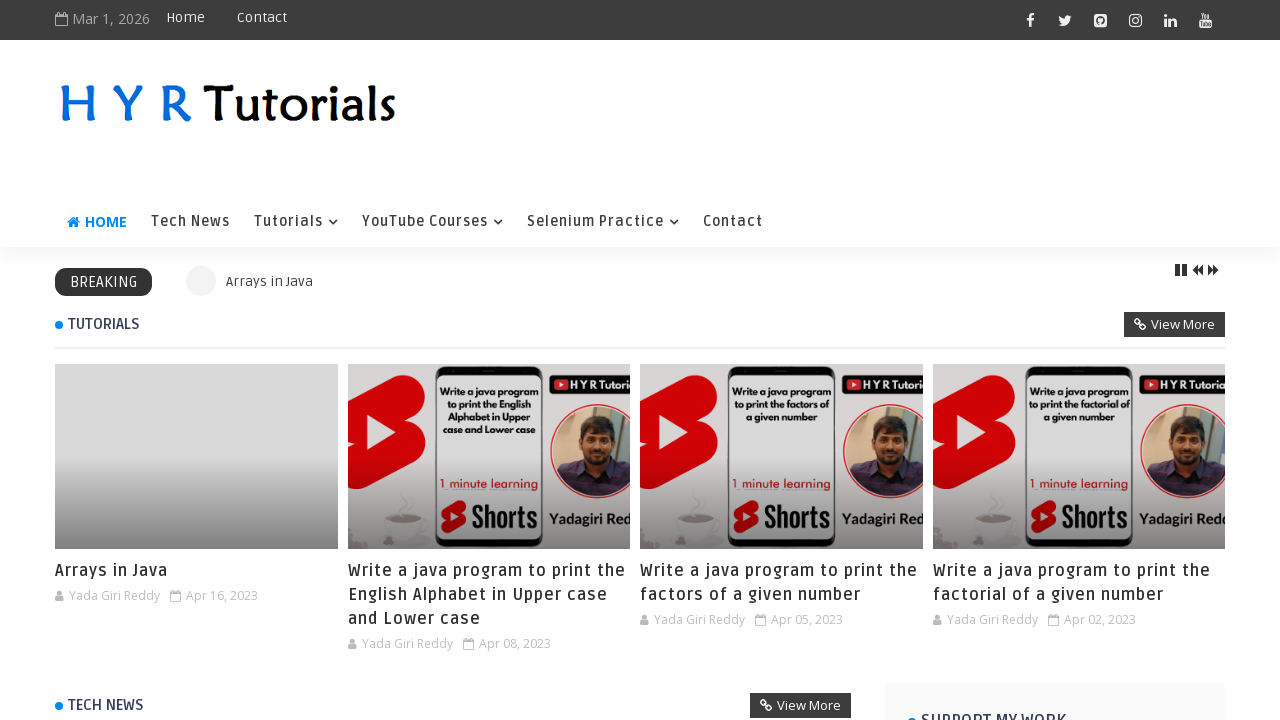

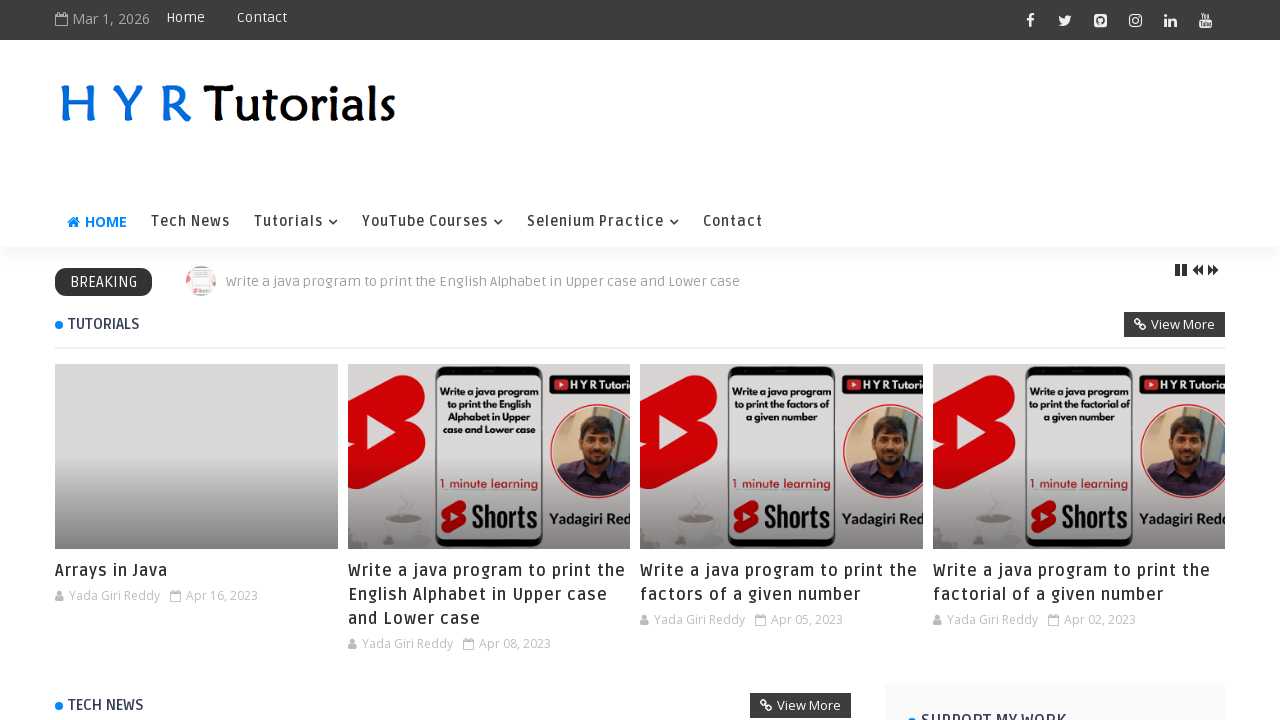